Demonstrates browser scrolling functionality by scrolling down a specific number of pixels and then scrolling to the bottom of the page using JavaScript execution.

Starting URL: https://www.jqueryui.com

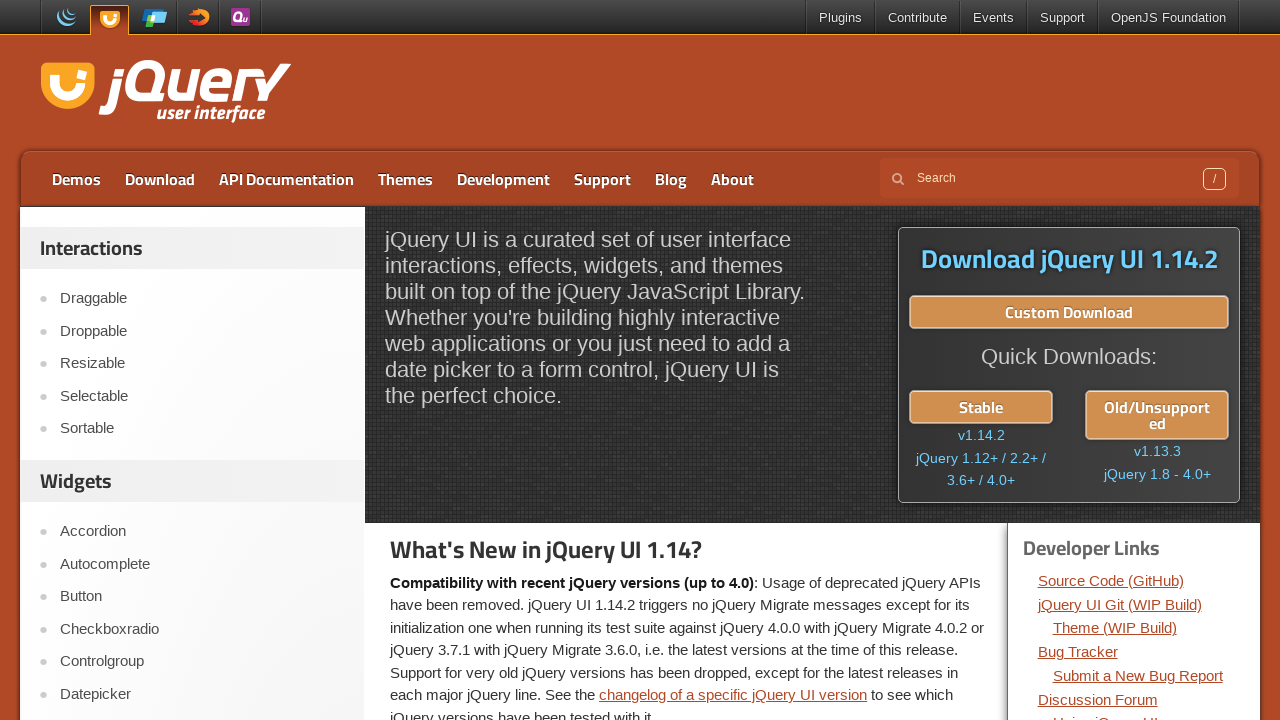

Scrolled down by 1000 pixels
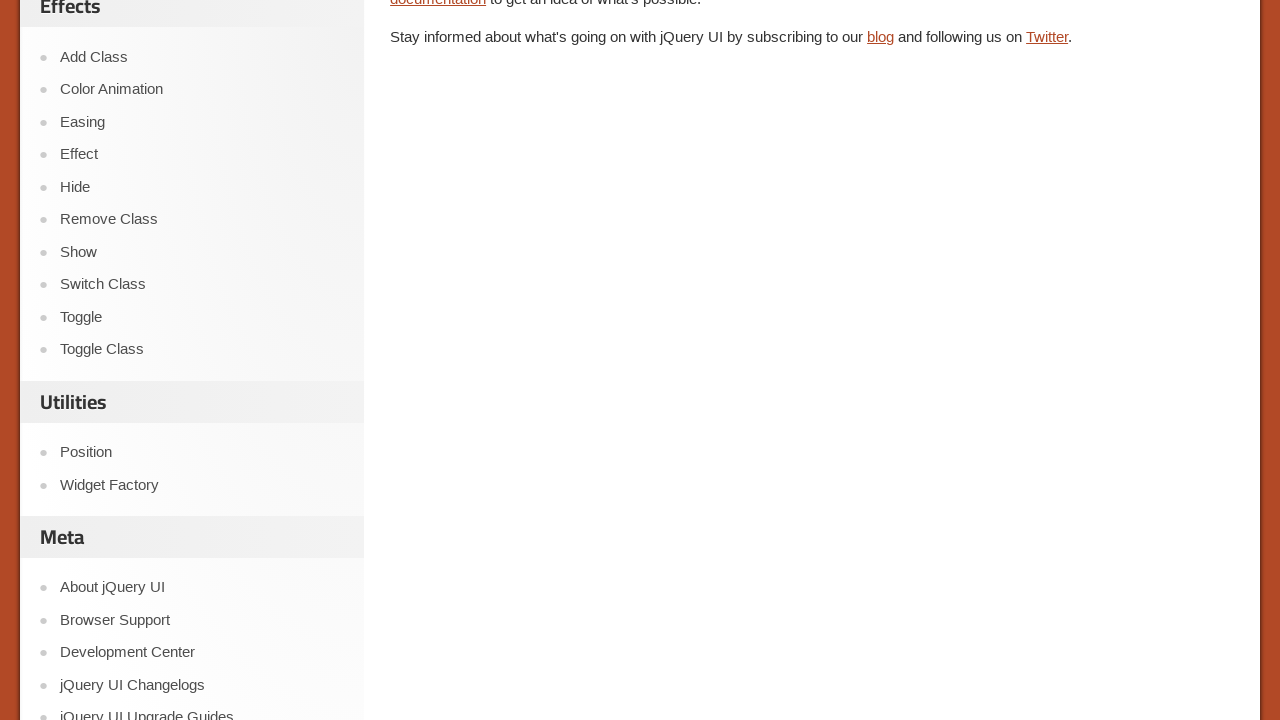

Scrolled to the bottom of the page
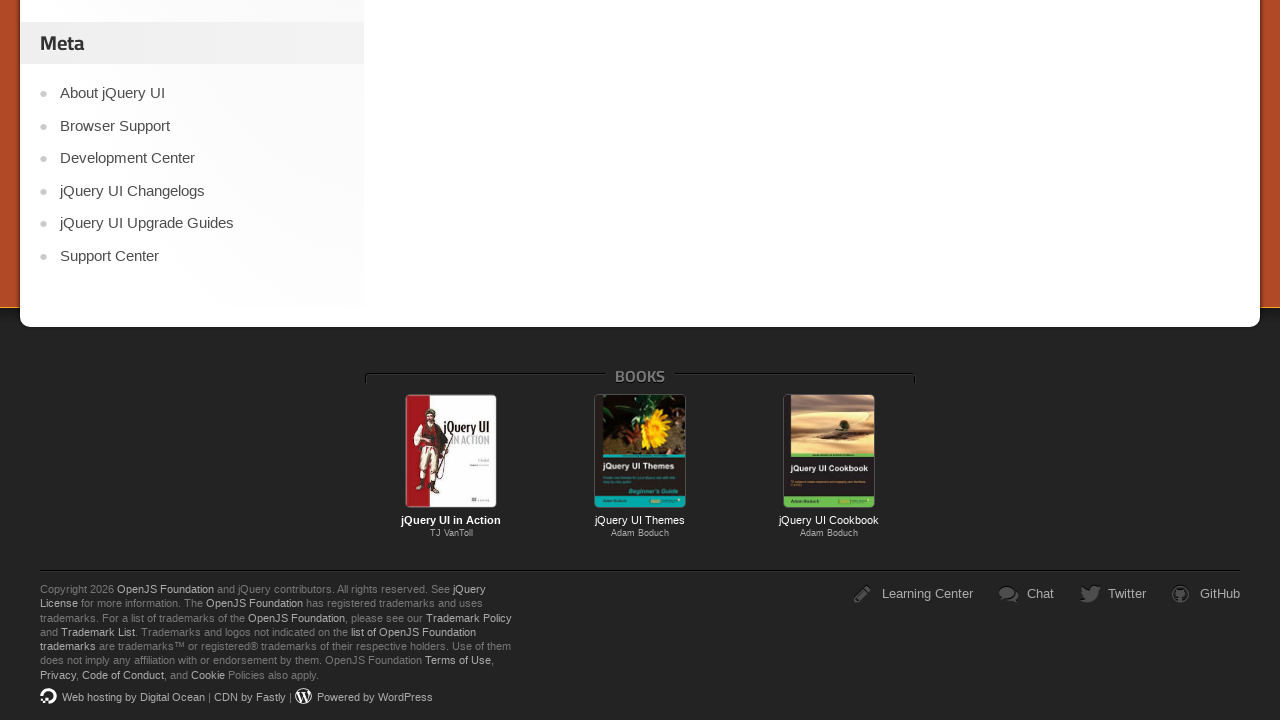

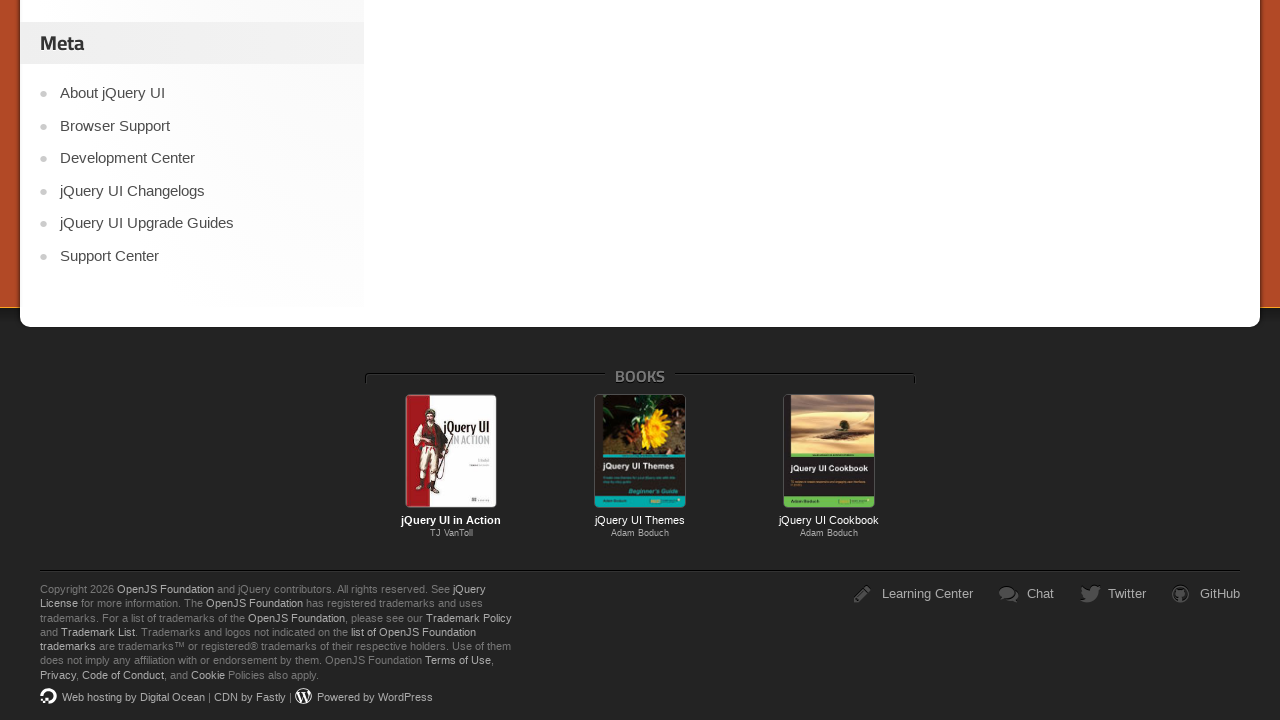